Tests JavaScript alert handling functionality including simple alerts, confirmation alerts, and prompt alerts. It verifies accepting and dismissing each type of alert and entering text in prompt alerts.

Starting URL: https://the-internet.herokuapp.com/javascript_alerts

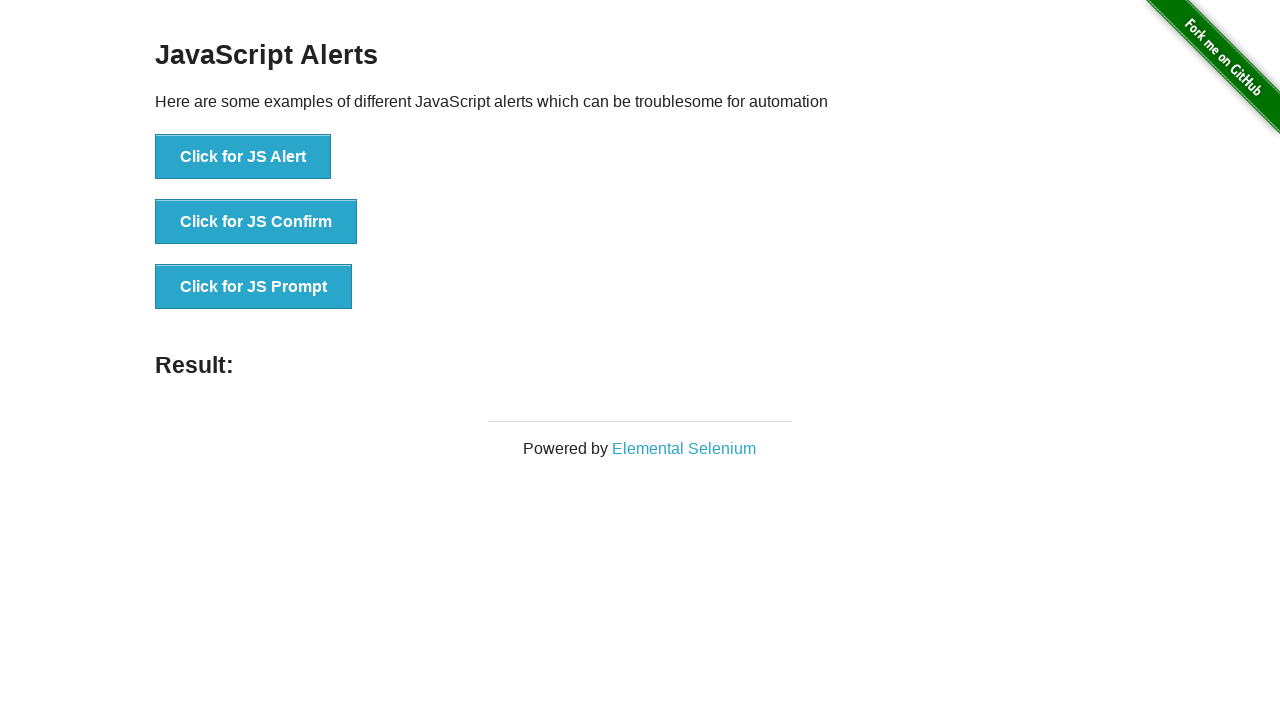

Clicked button to trigger simple JS alert at (243, 157) on xpath=//button[text()='Click for JS Alert']
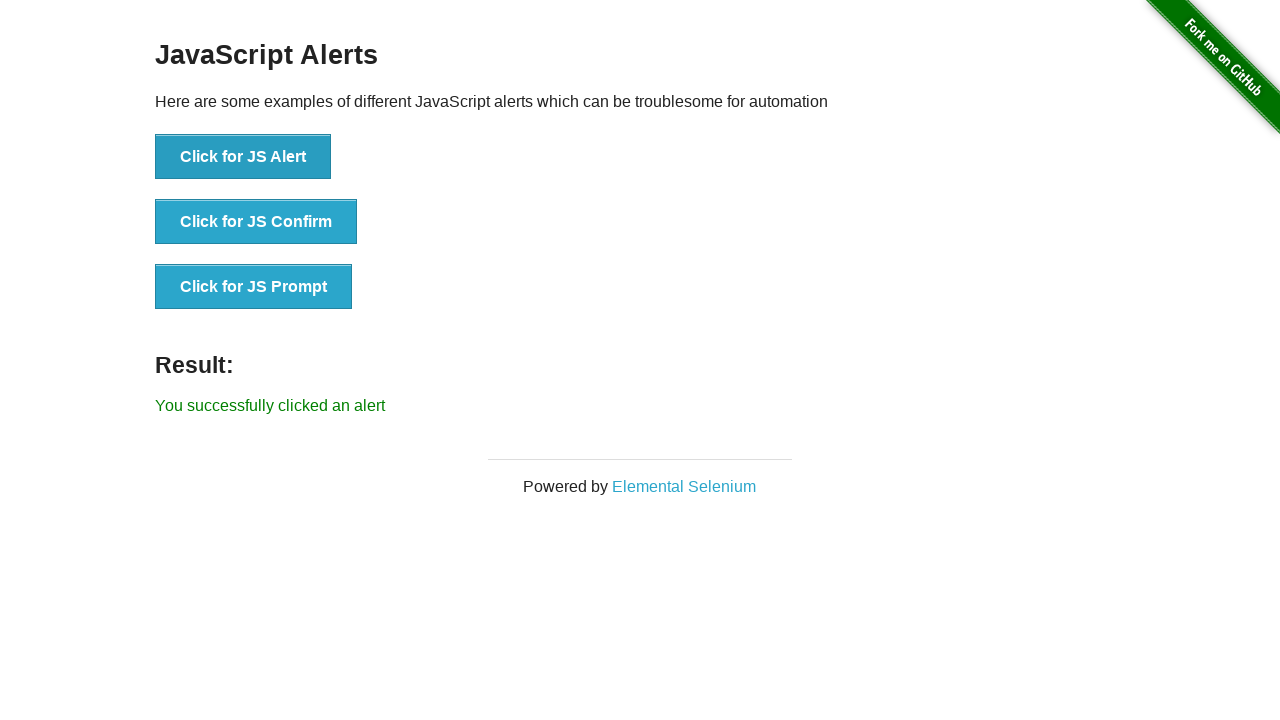

Clicked button and accepted simple alert at (243, 157) on xpath=//button[text()='Click for JS Alert']
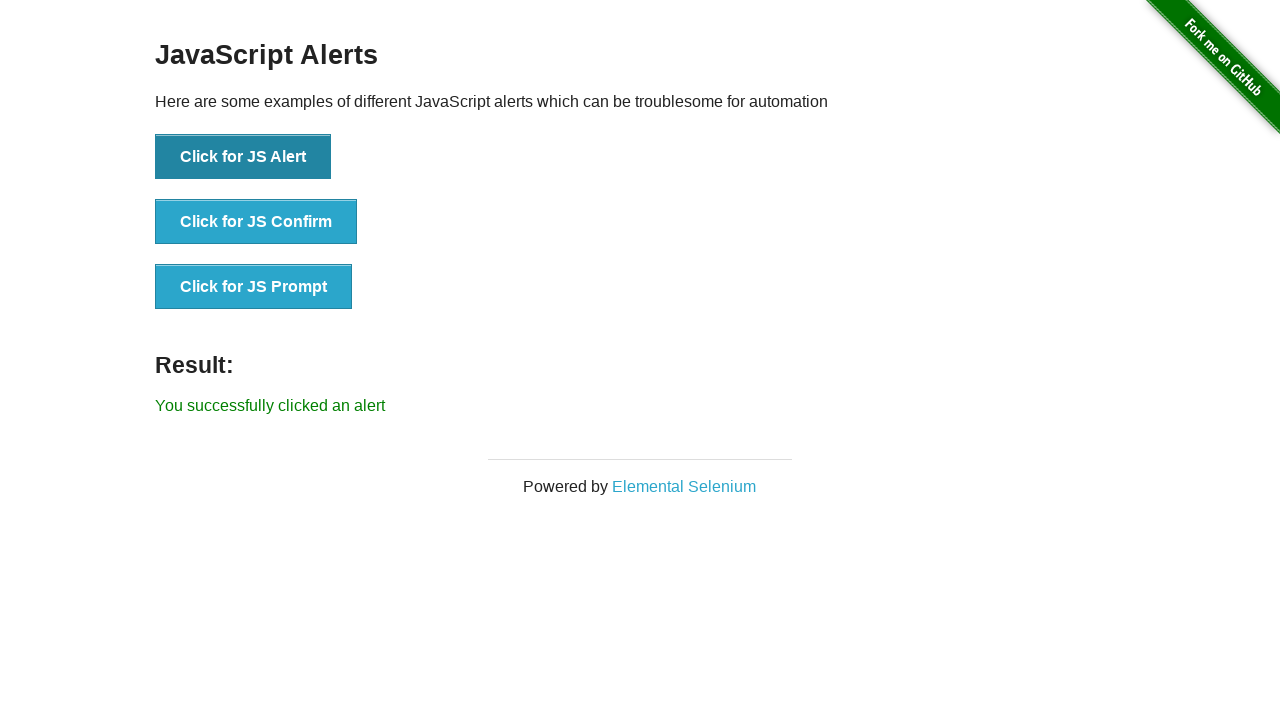

Result element loaded after accepting alert
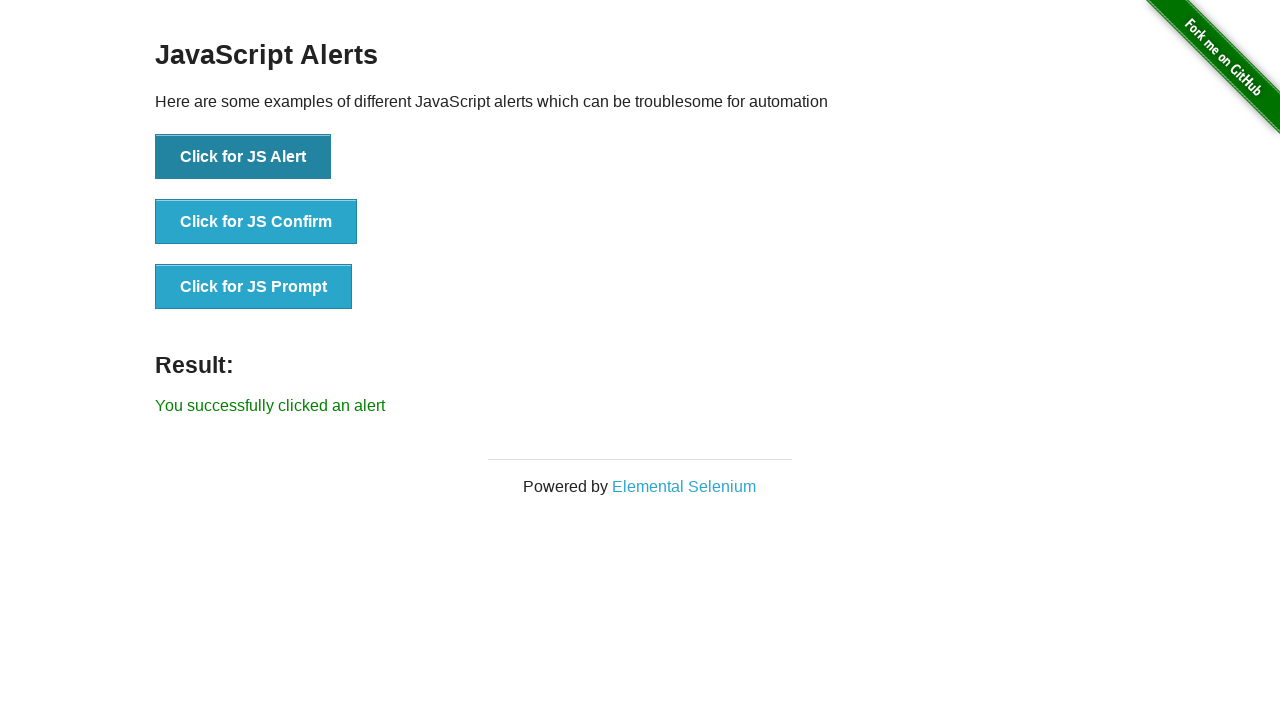

Clicked button and dismissed simple alert at (243, 157) on xpath=//button[text()='Click for JS Alert']
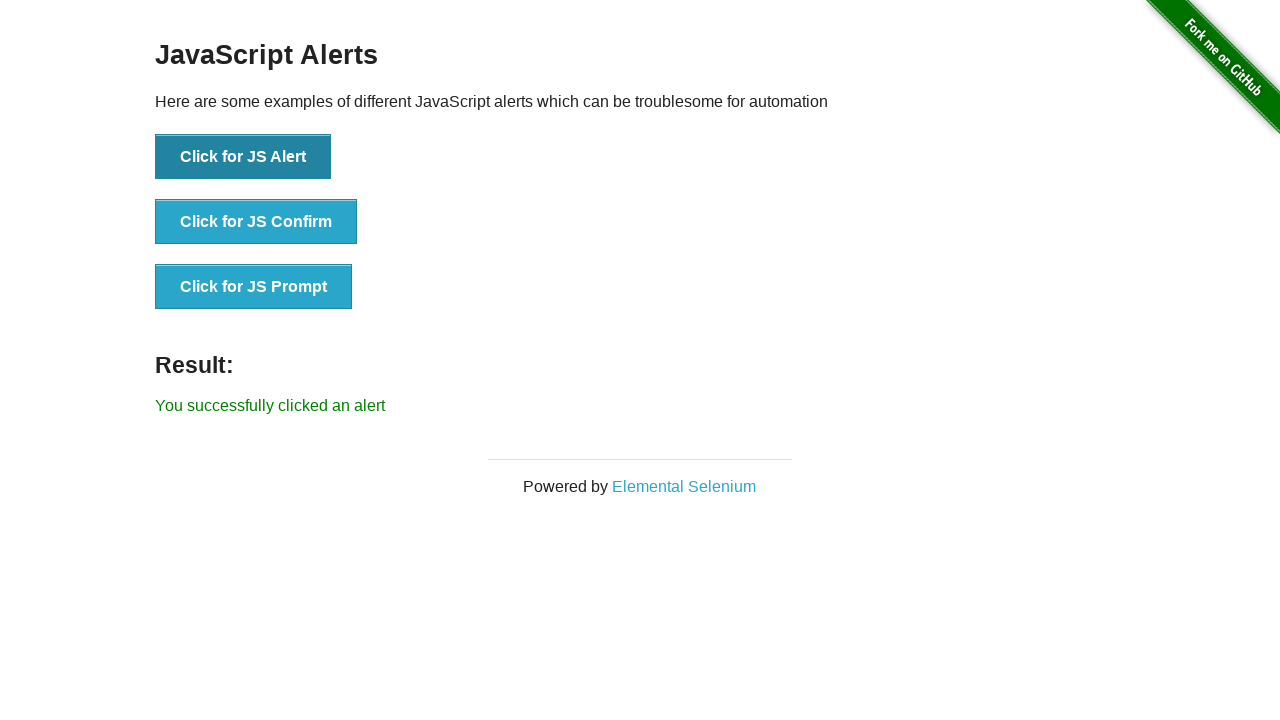

Clicked button and accepted confirmation alert at (256, 222) on xpath=//button[text()='Click for JS Confirm']
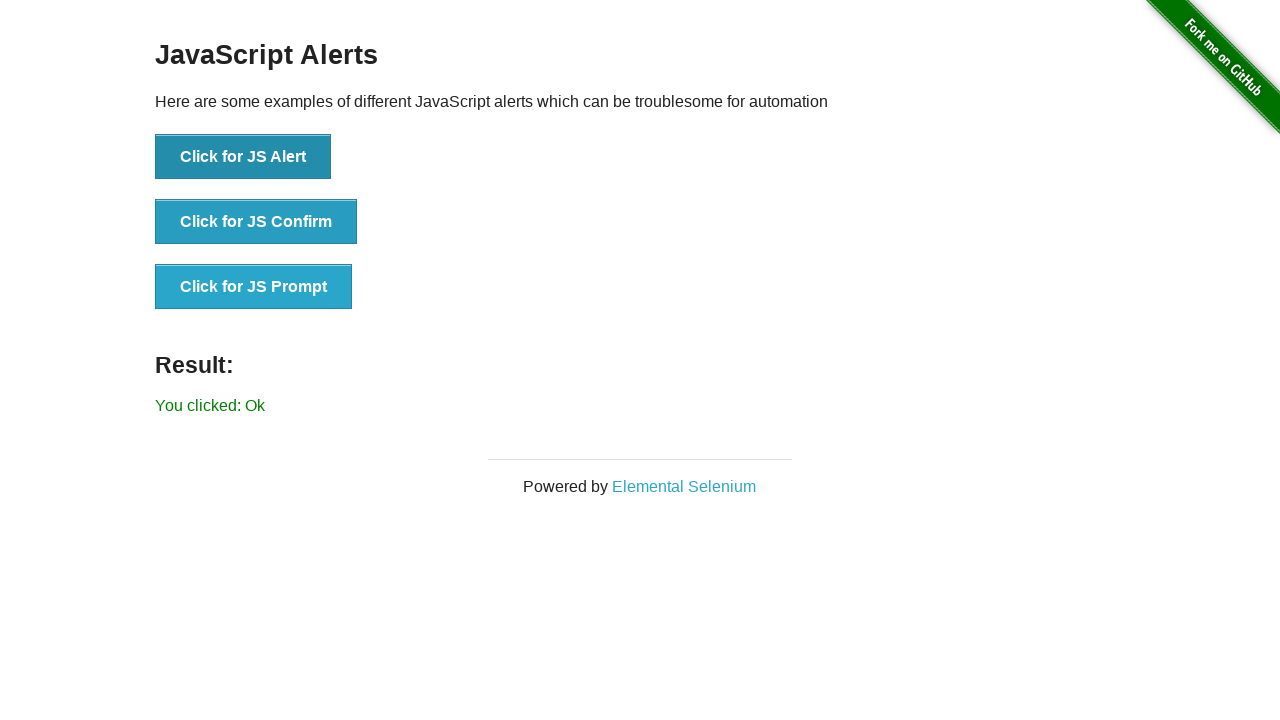

Result element loaded after accepting confirmation alert
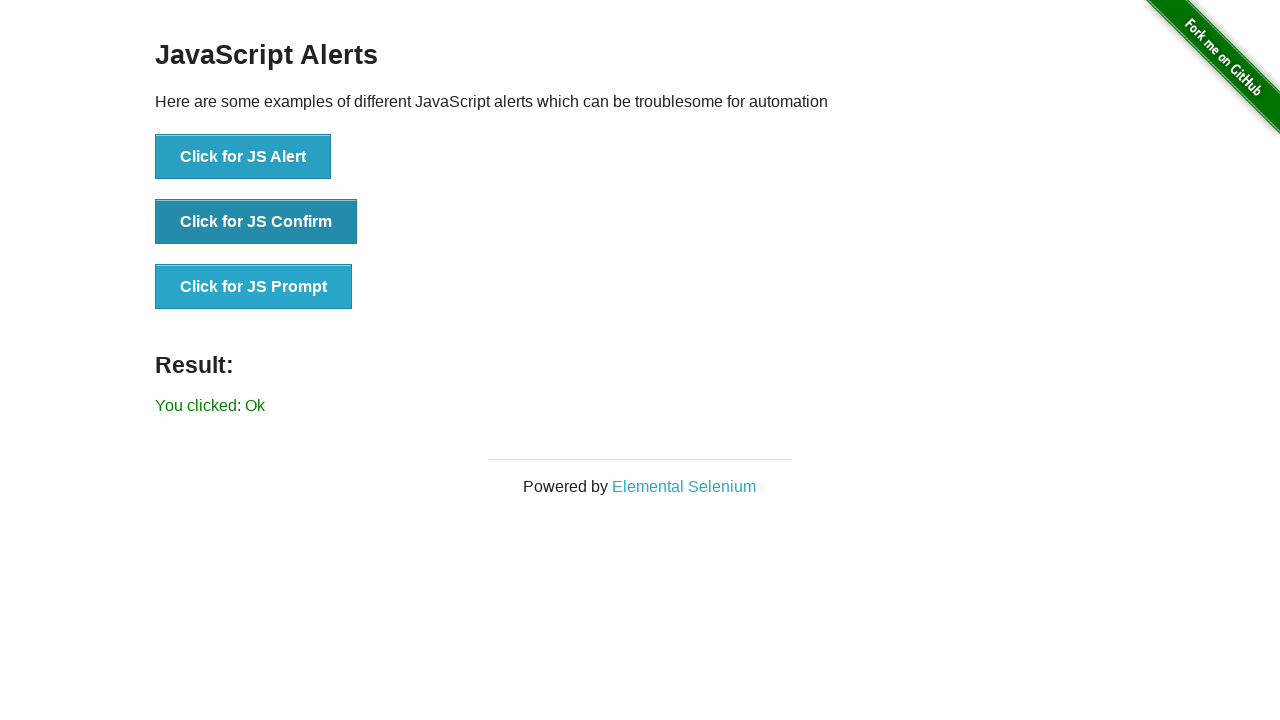

Clicked button and dismissed confirmation alert at (256, 222) on xpath=//button[text()='Click for JS Confirm']
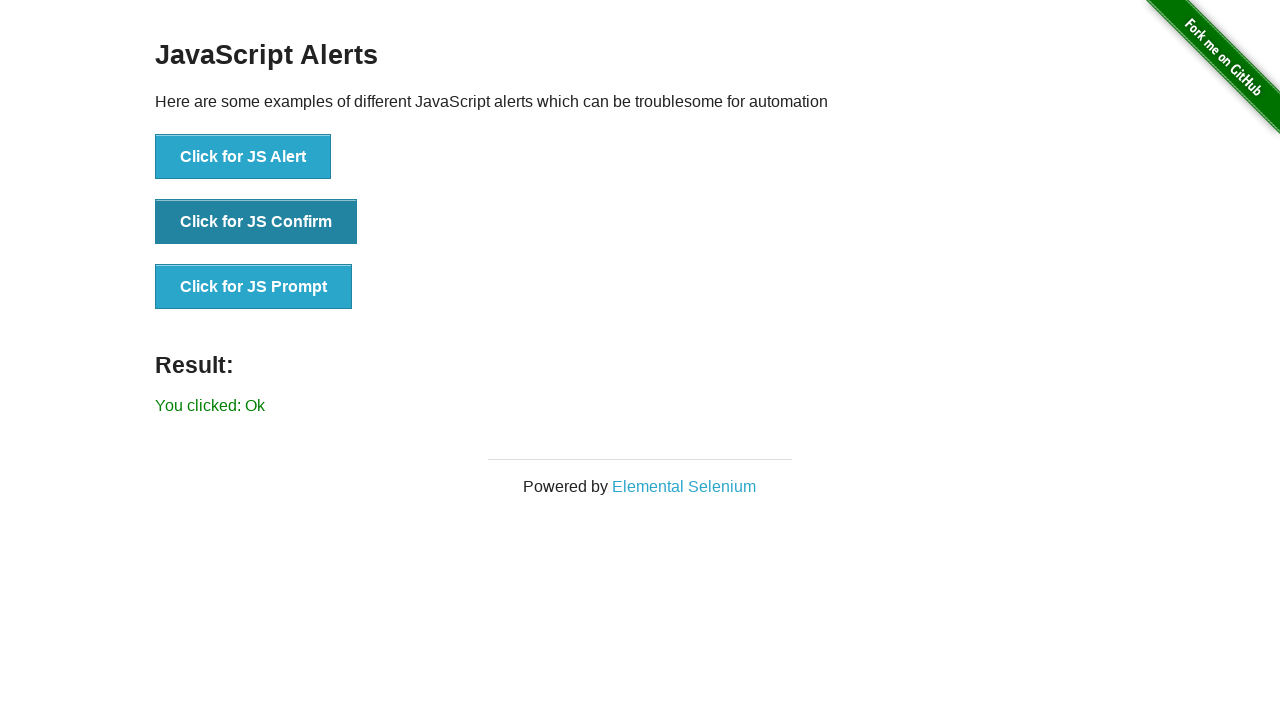

Clicked button, entered 'Priyal' in prompt alert, and accepted at (254, 287) on xpath=//button[text()='Click for JS Prompt']
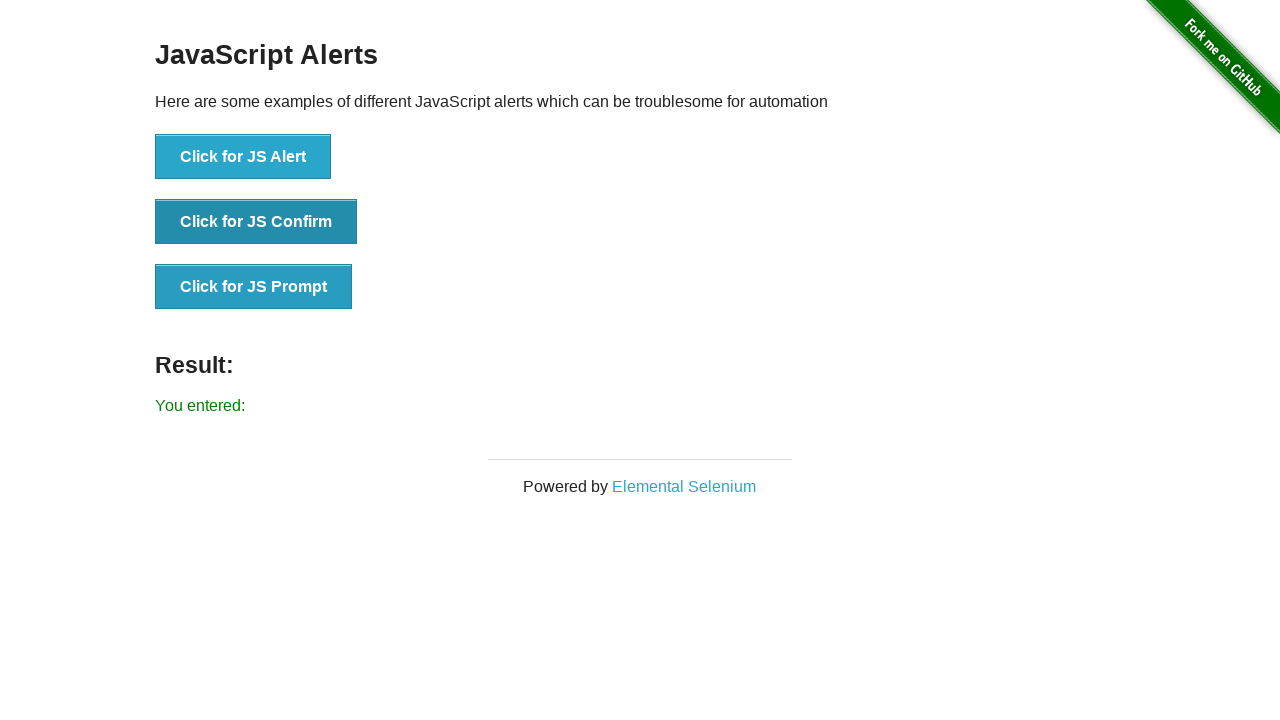

Result element loaded after accepting prompt alert with text
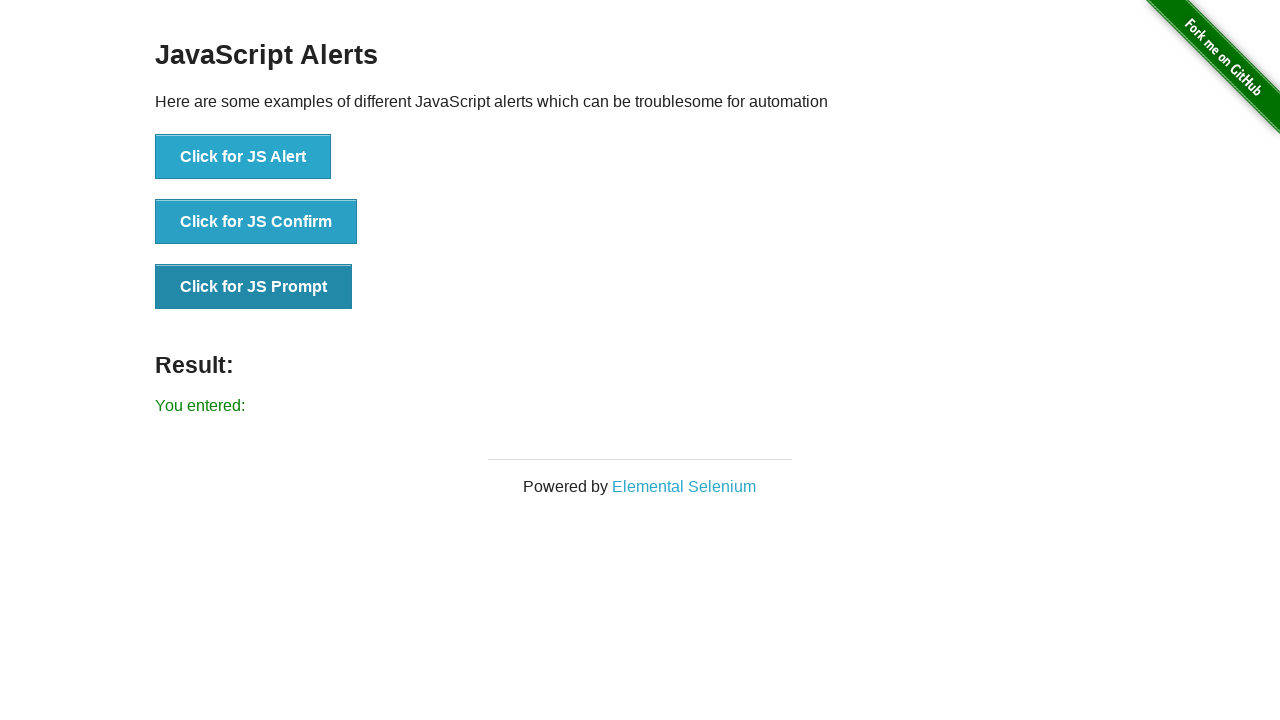

Clicked button and dismissed prompt alert at (254, 287) on xpath=//button[text()='Click for JS Prompt']
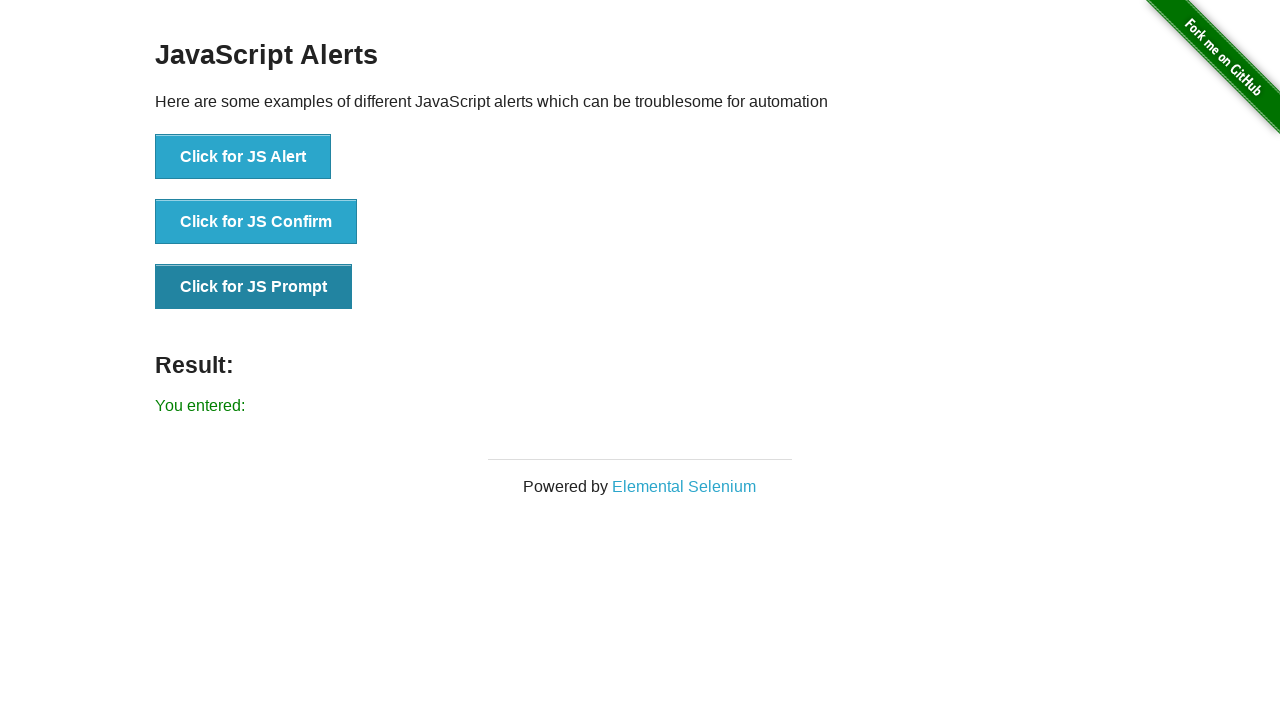

Final result element verified and visible
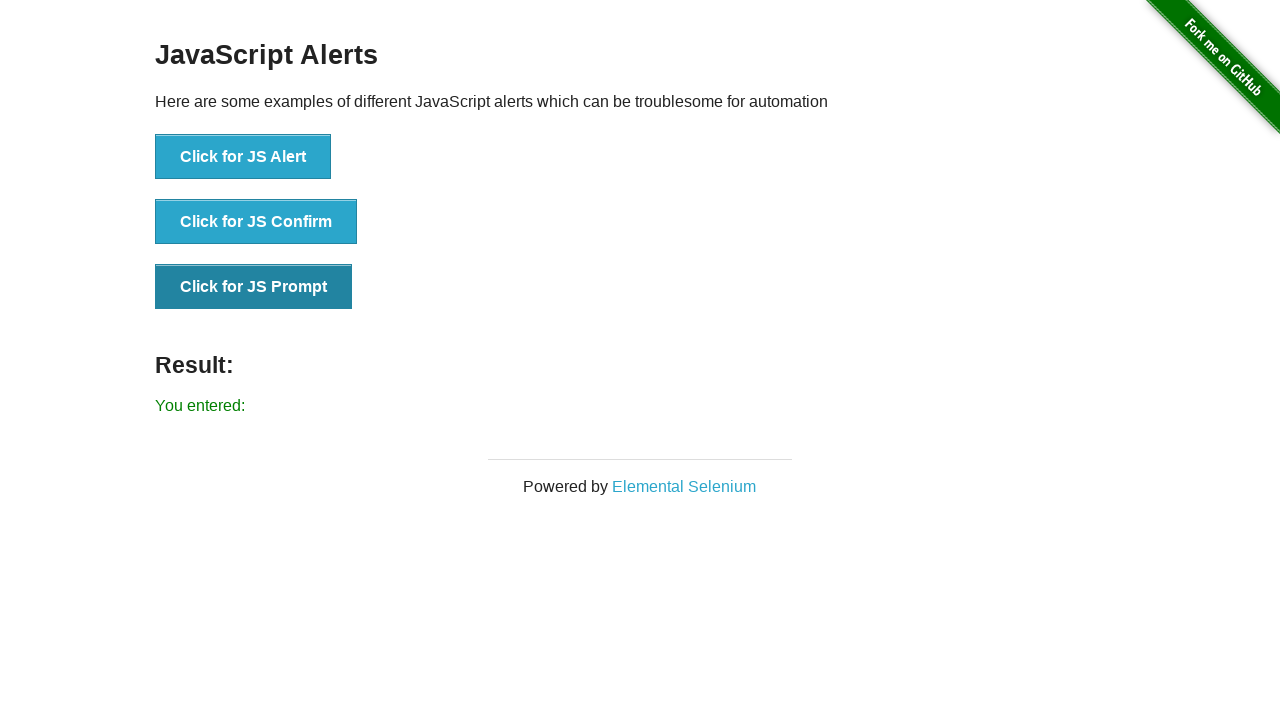

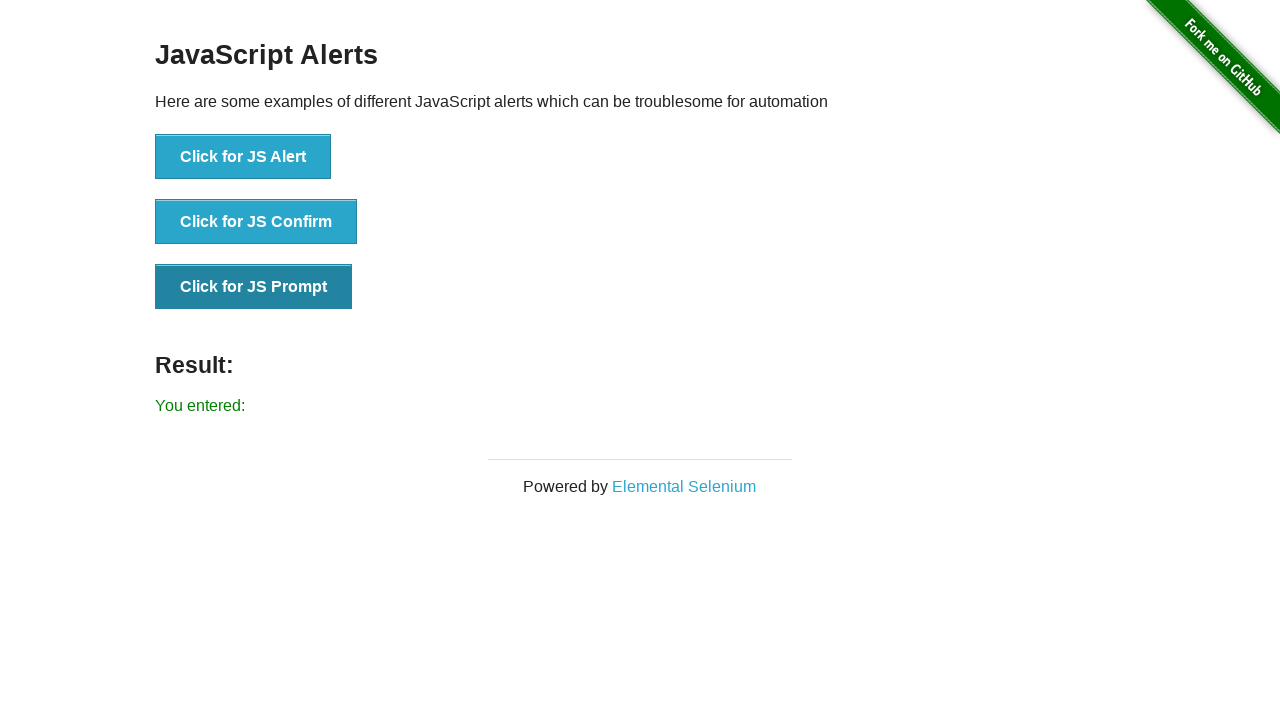